Tests single radio button selection by clicking the first radio button if not selected

Starting URL: https://rahulshettyacademy.com/AutomationPractice/

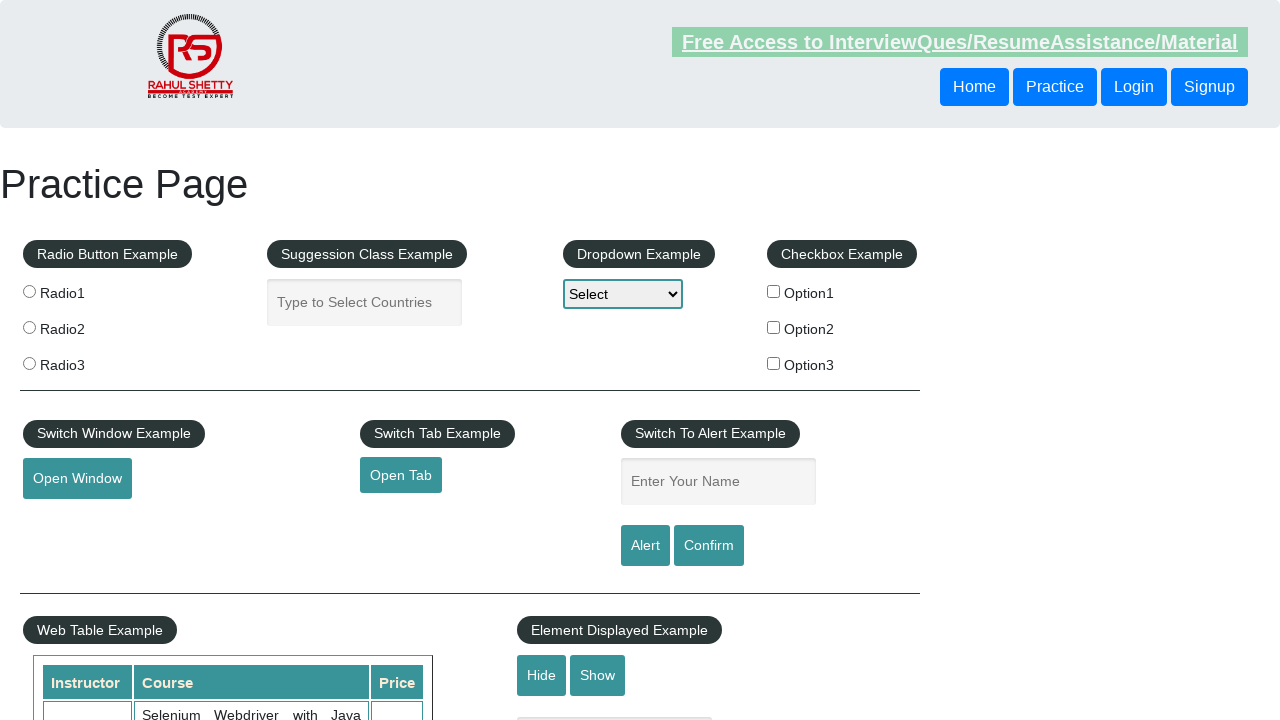

Located the first radio button with value 'radio1'
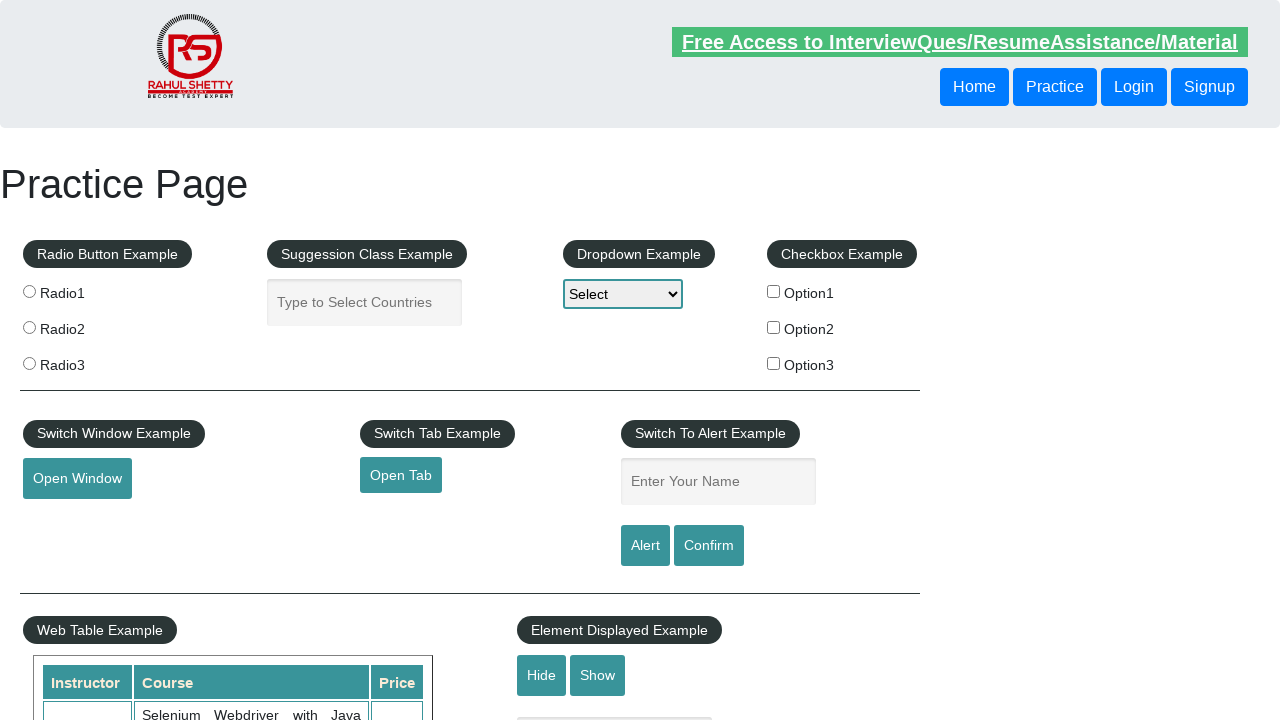

Checked if first radio button is selected - it is not
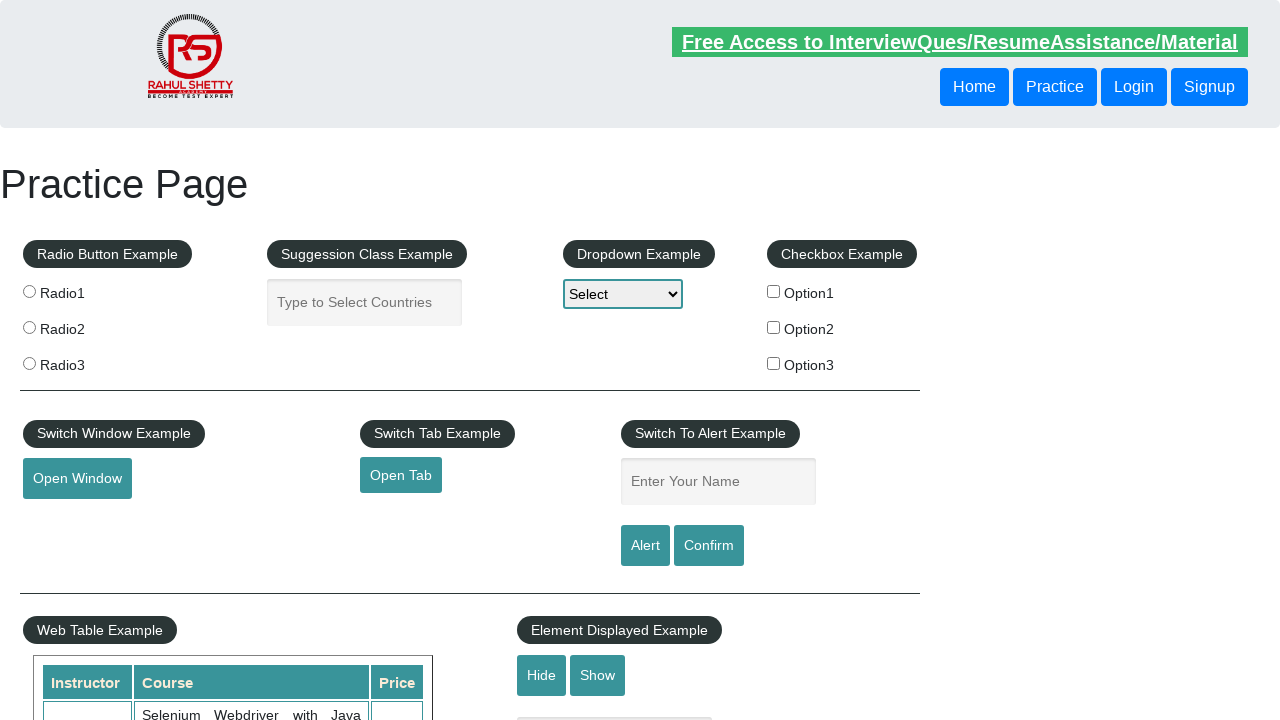

Clicked the first radio button to select it at (29, 291) on input[value='radio1']
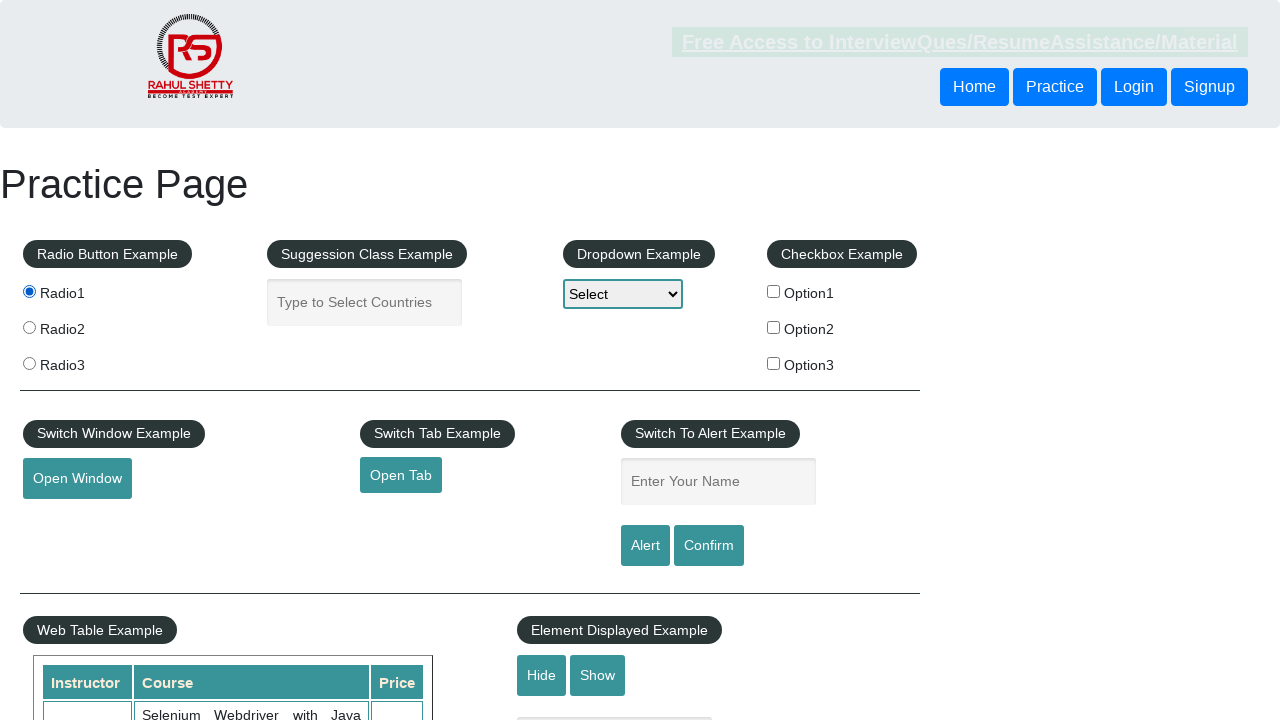

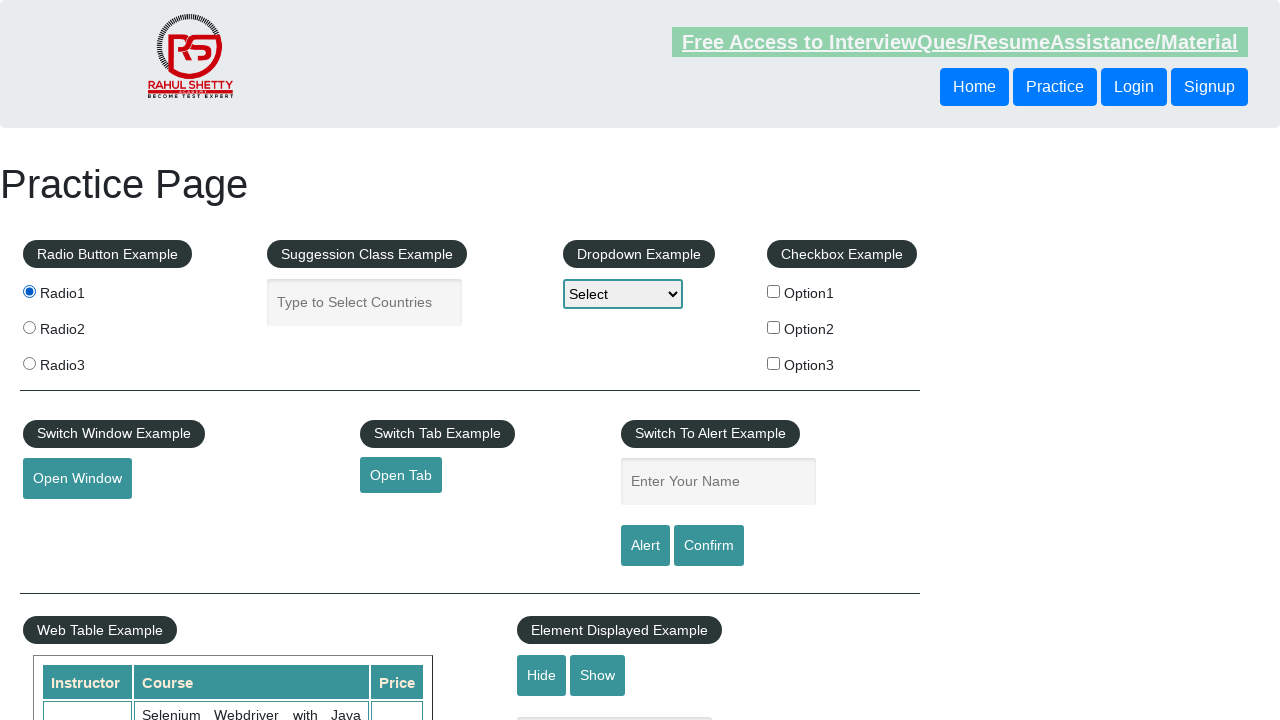